Tests select dropdown functionality by selecting options using different methods: by visible text (Black), by index (4), and by value (10)

Starting URL: https://demoqa.com/select-menu

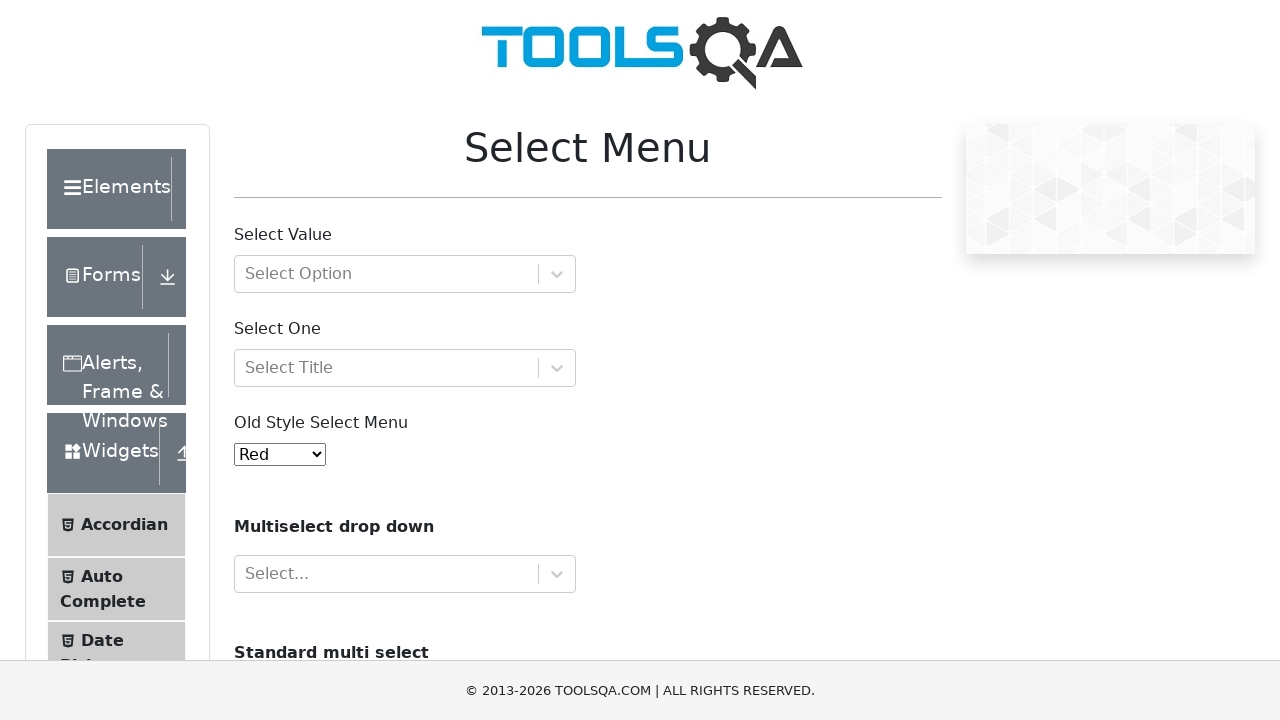

Old style select menu (#oldSelectMenu) is visible
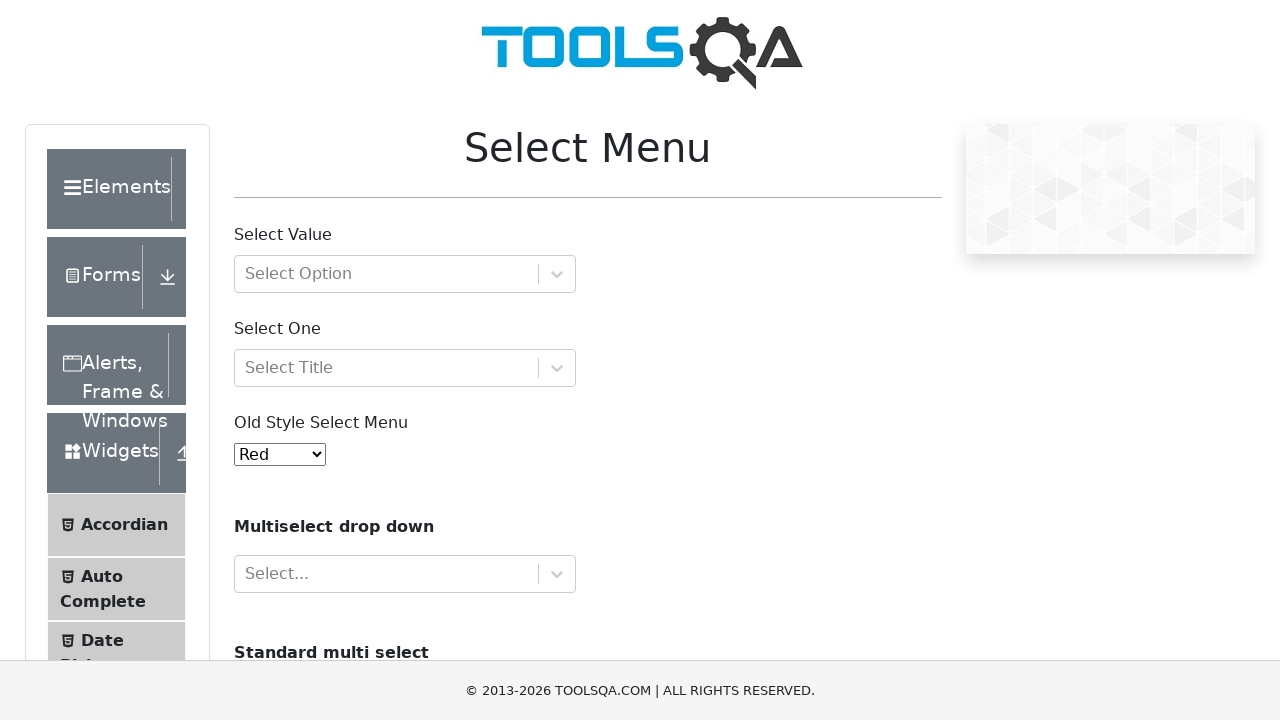

Selected 'Black' from dropdown by visible text on #oldSelectMenu
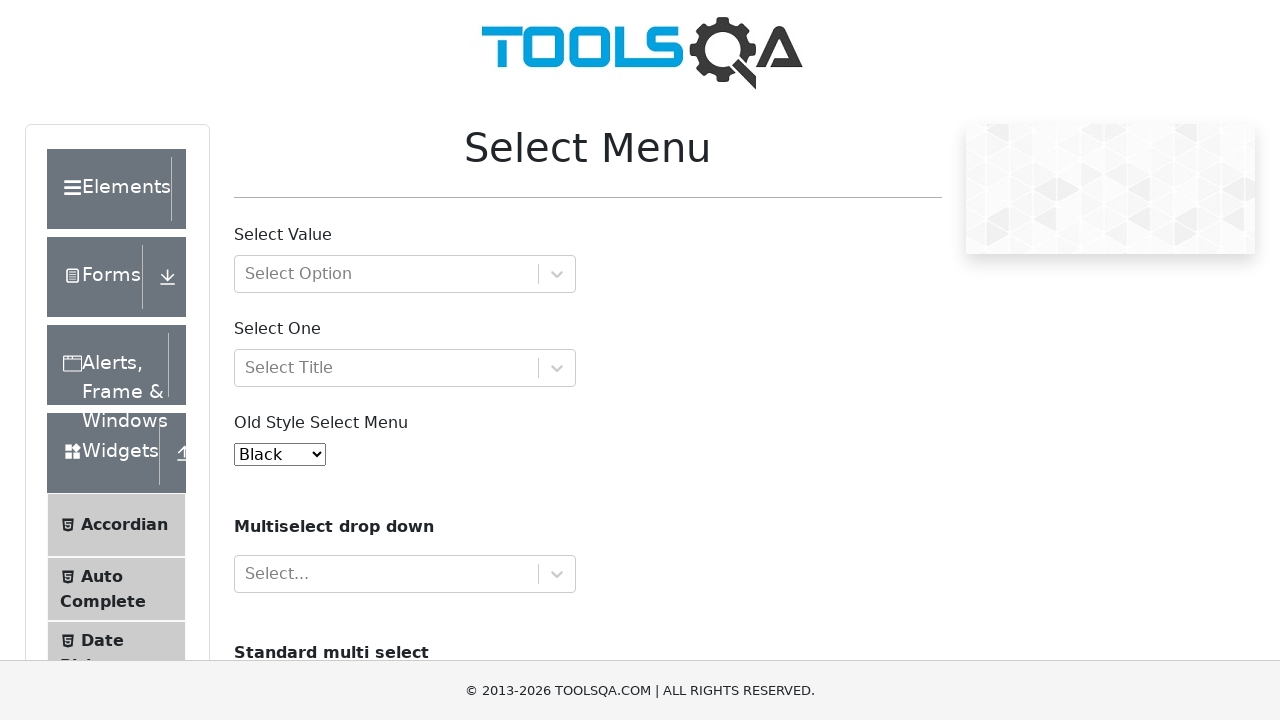

Waited 500ms between selections
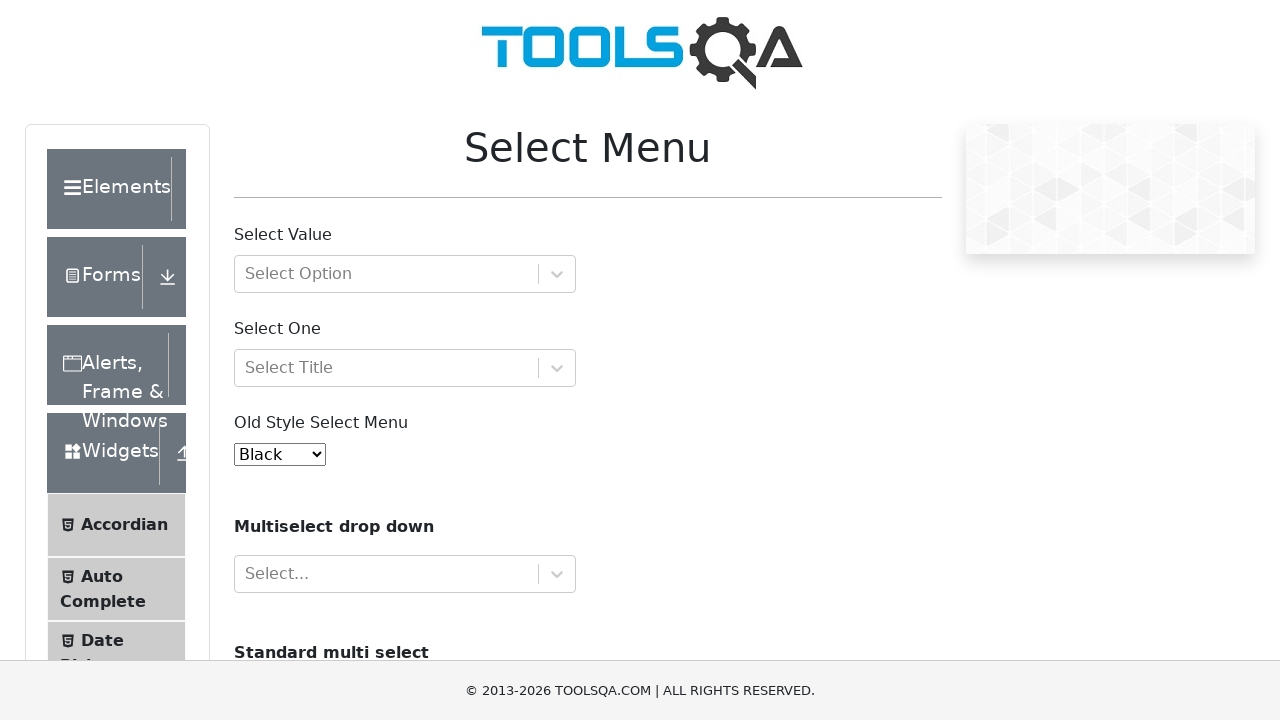

Selected option at index 4 from dropdown on #oldSelectMenu
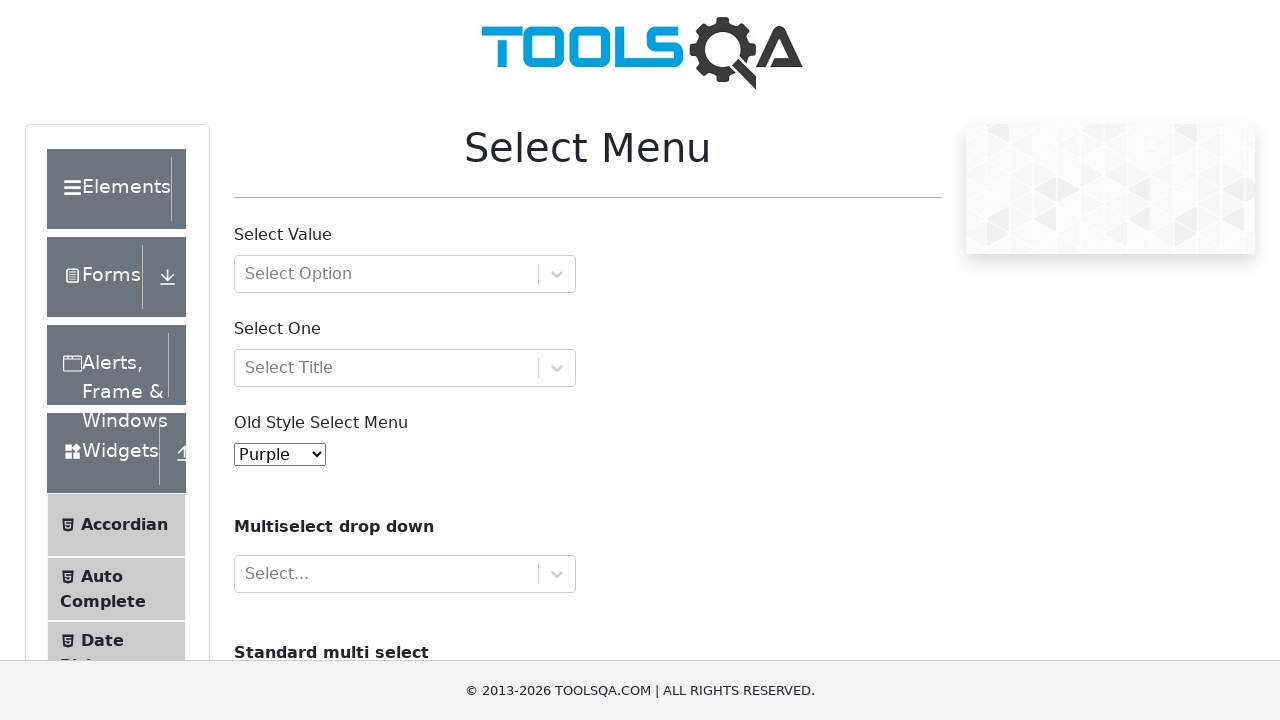

Waited 500ms between selections
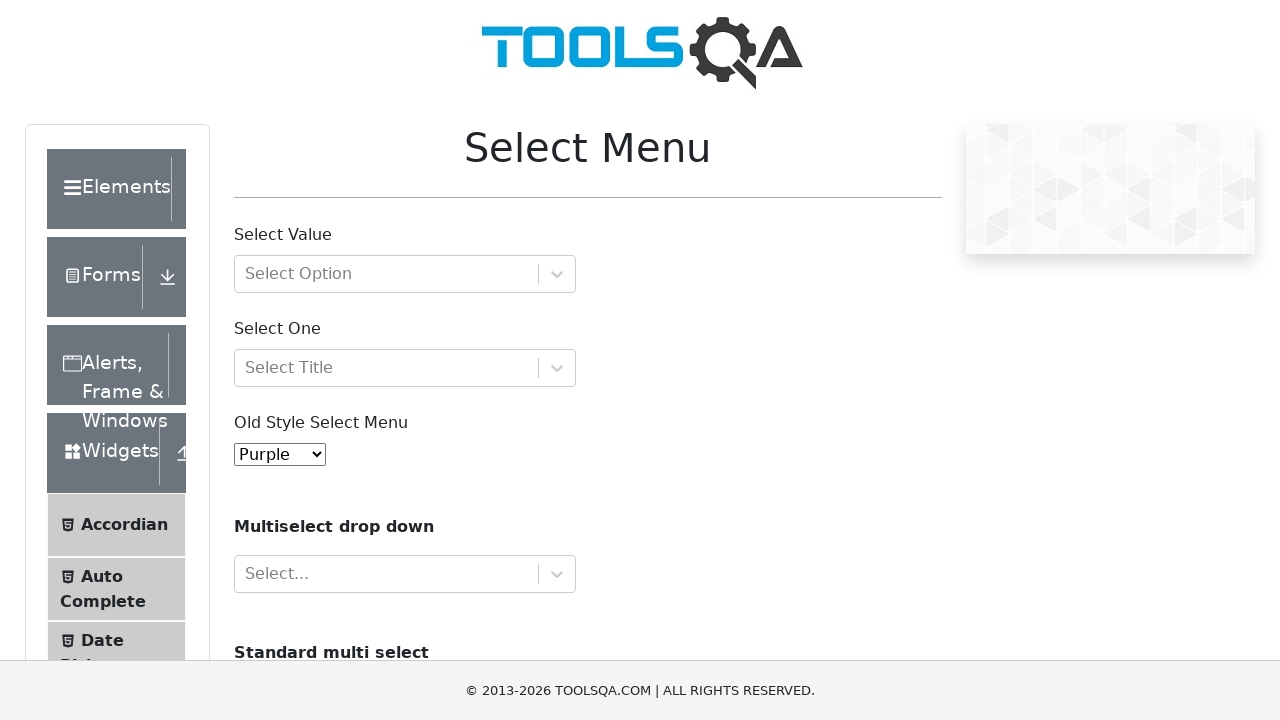

Selected option with value '10' from dropdown on #oldSelectMenu
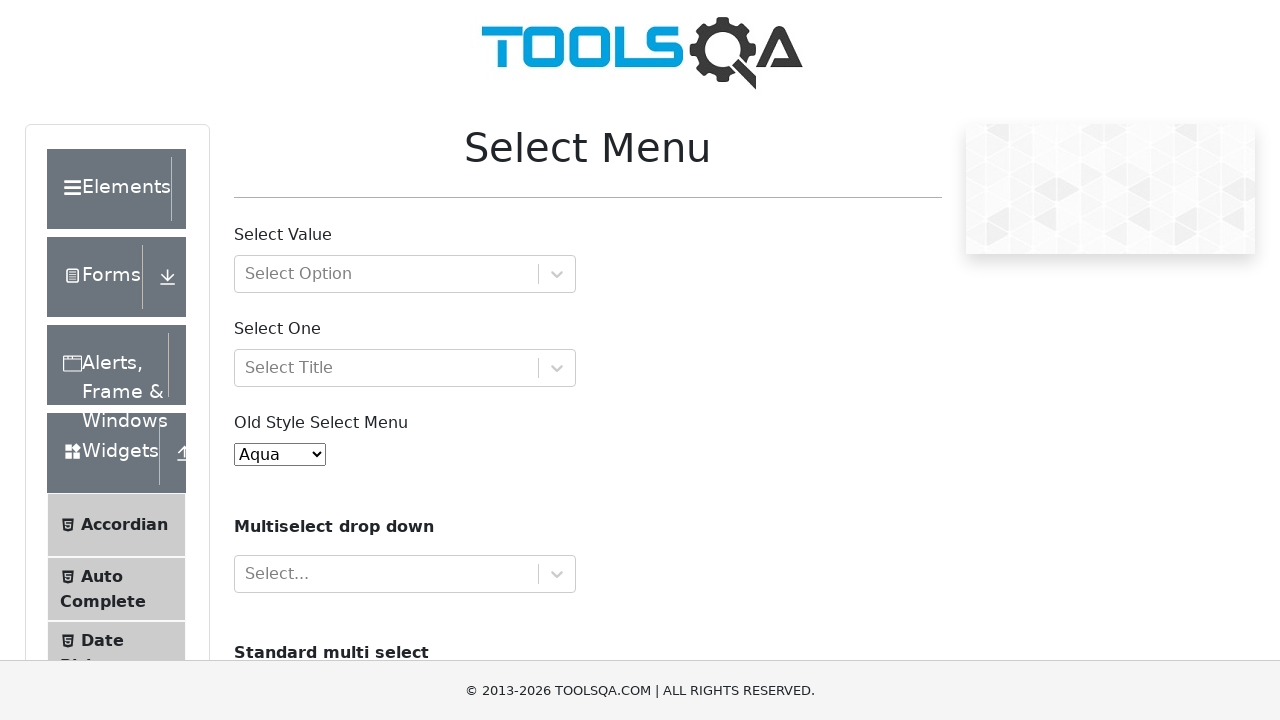

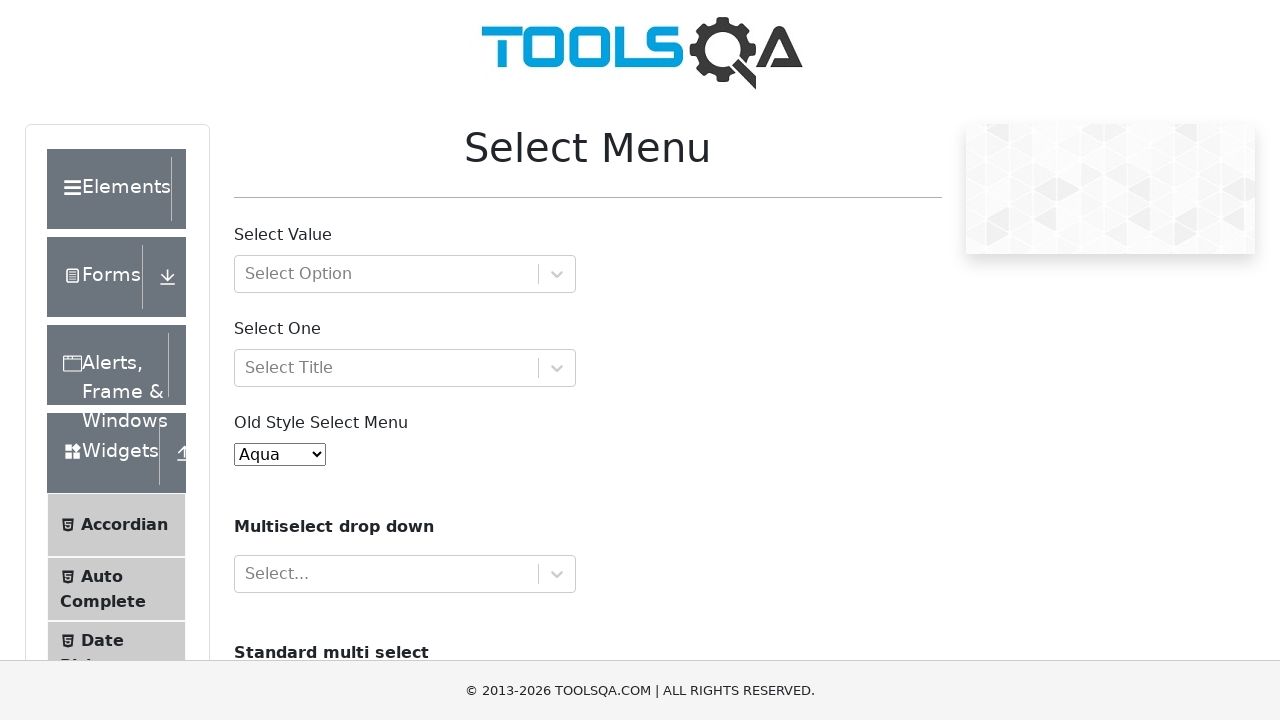